Tests navigation through nested iframes by finding and clicking links within different frame contexts

Starting URL: http://qaclickacademy.com/practice.php

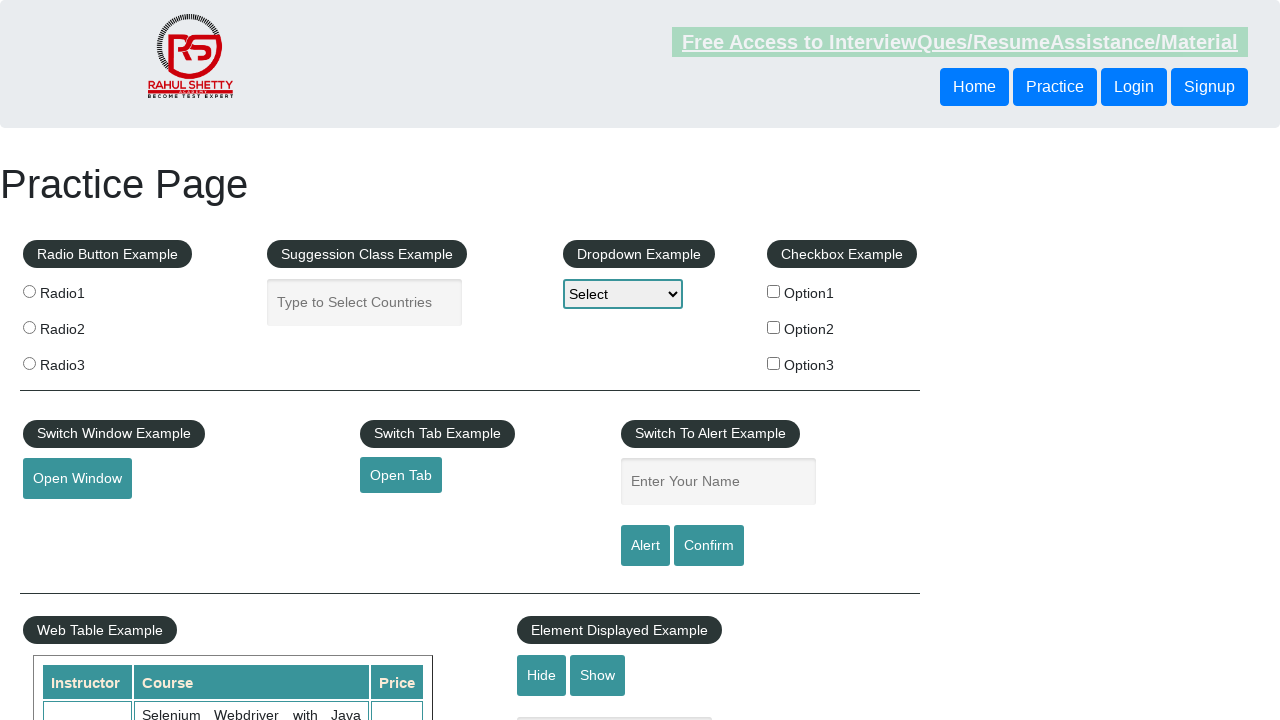

Counted total number of frames on page
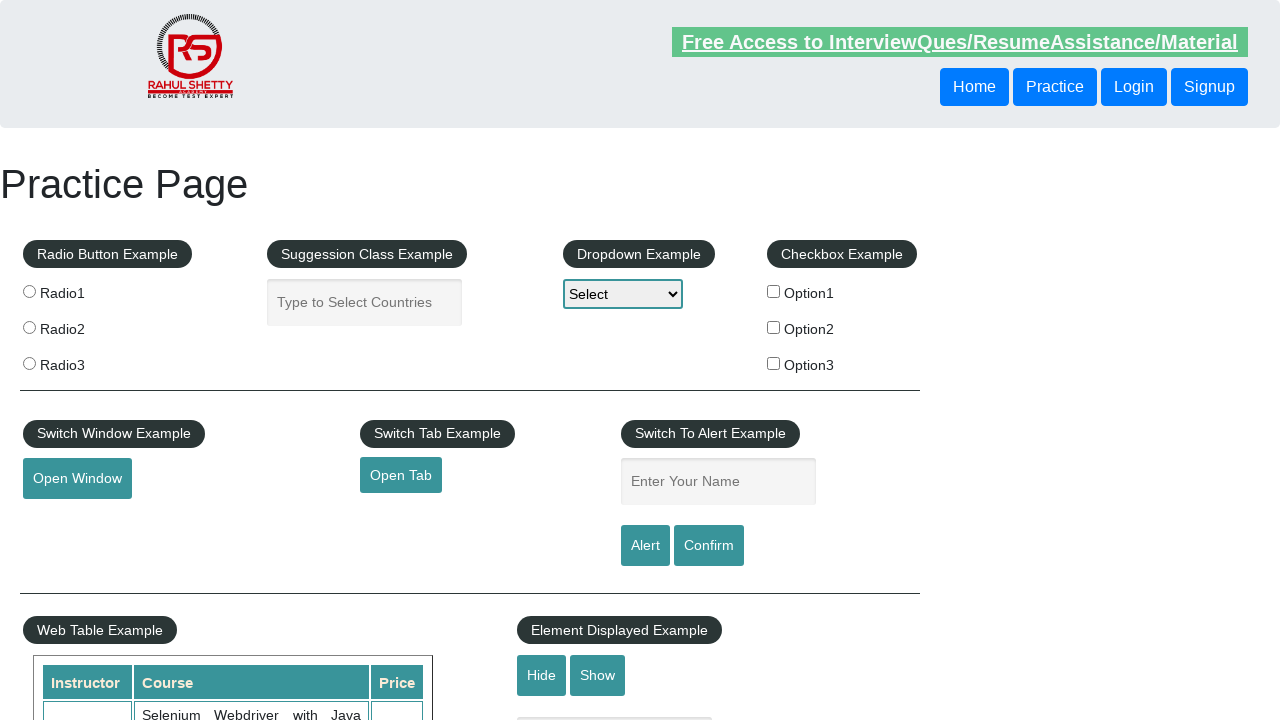

Counted total number of frames on page after first click
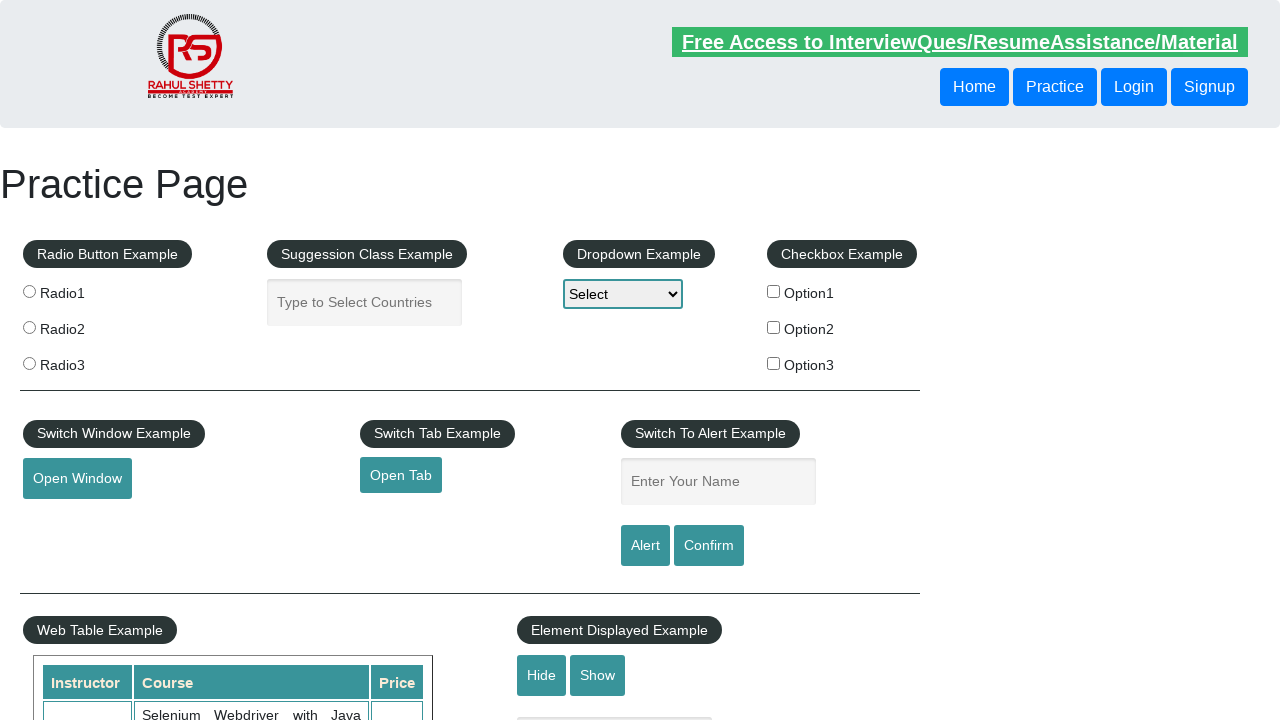

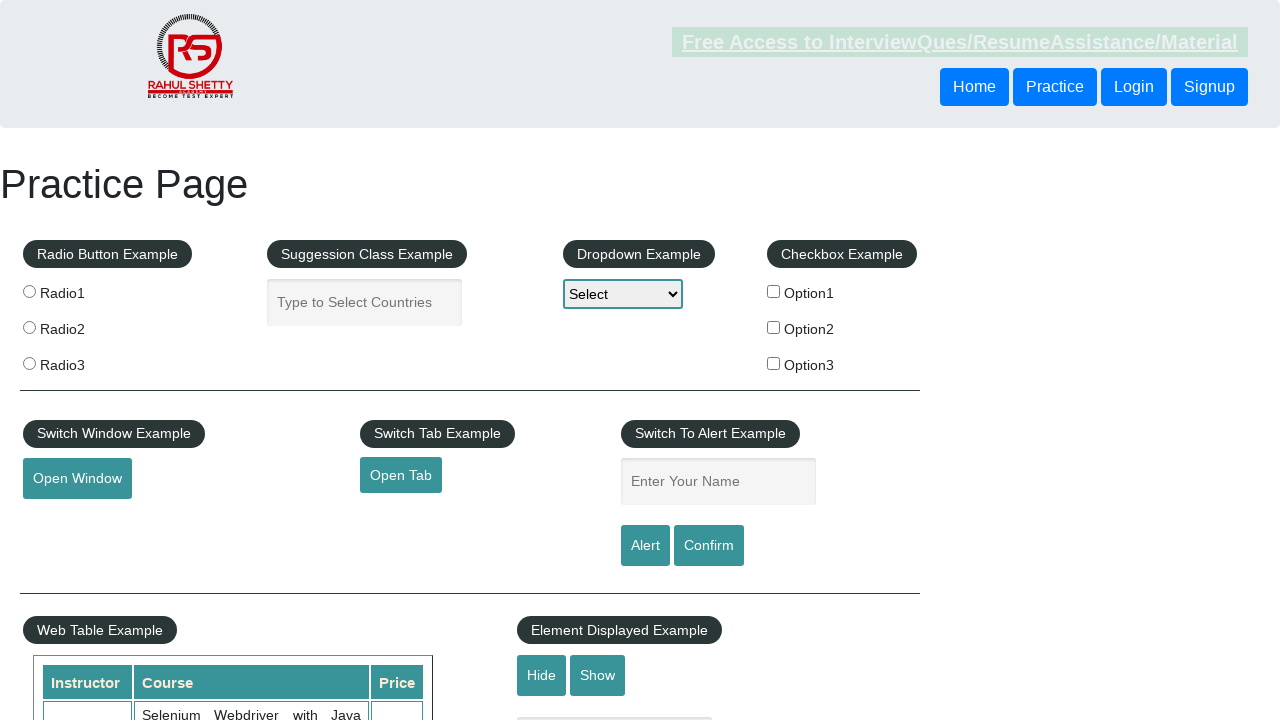